Tests custom Google Forms radio button by selecting Cần Thơ option and verifying aria-checked attribute

Starting URL: https://docs.google.com/forms/d/e/1FAIpQLSfiypnd69zhuDkjKgqvpID9kwO29UCzeCVrGGtbNPZXQok0jA/viewform

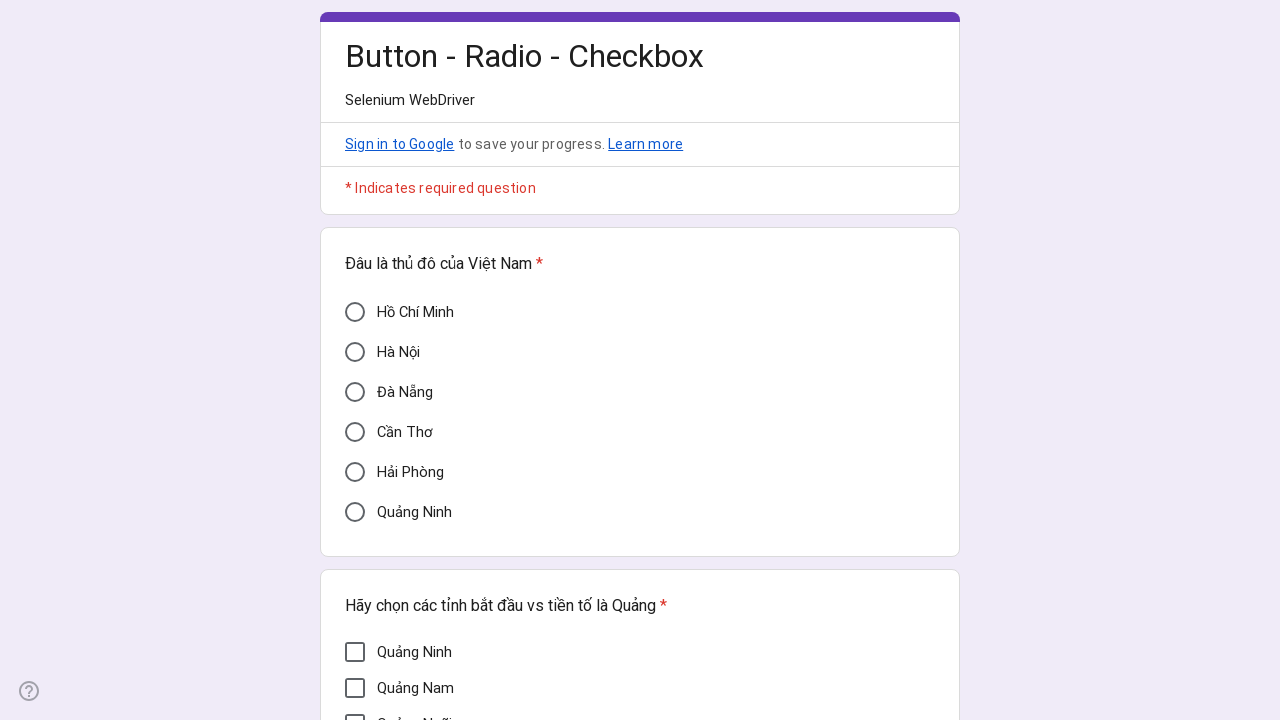

Located Cần Thơ radio button element
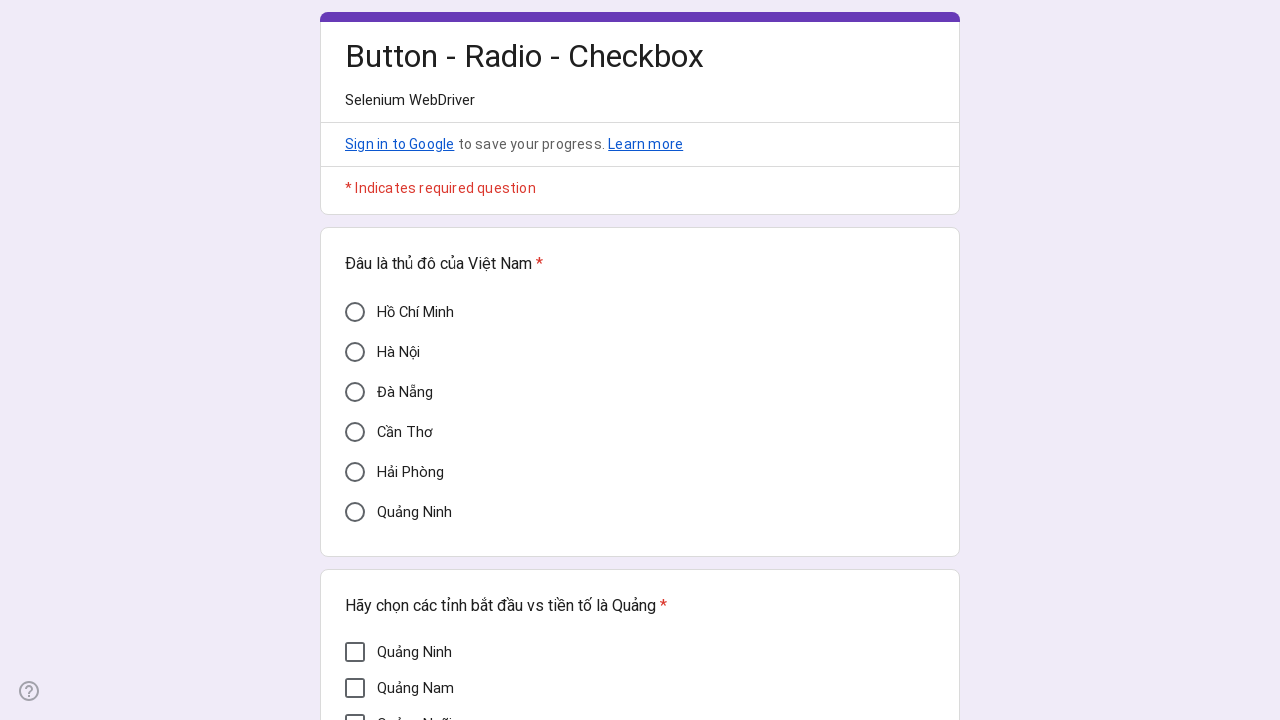

Verified radio button initial state is unchecked (aria-checked='false')
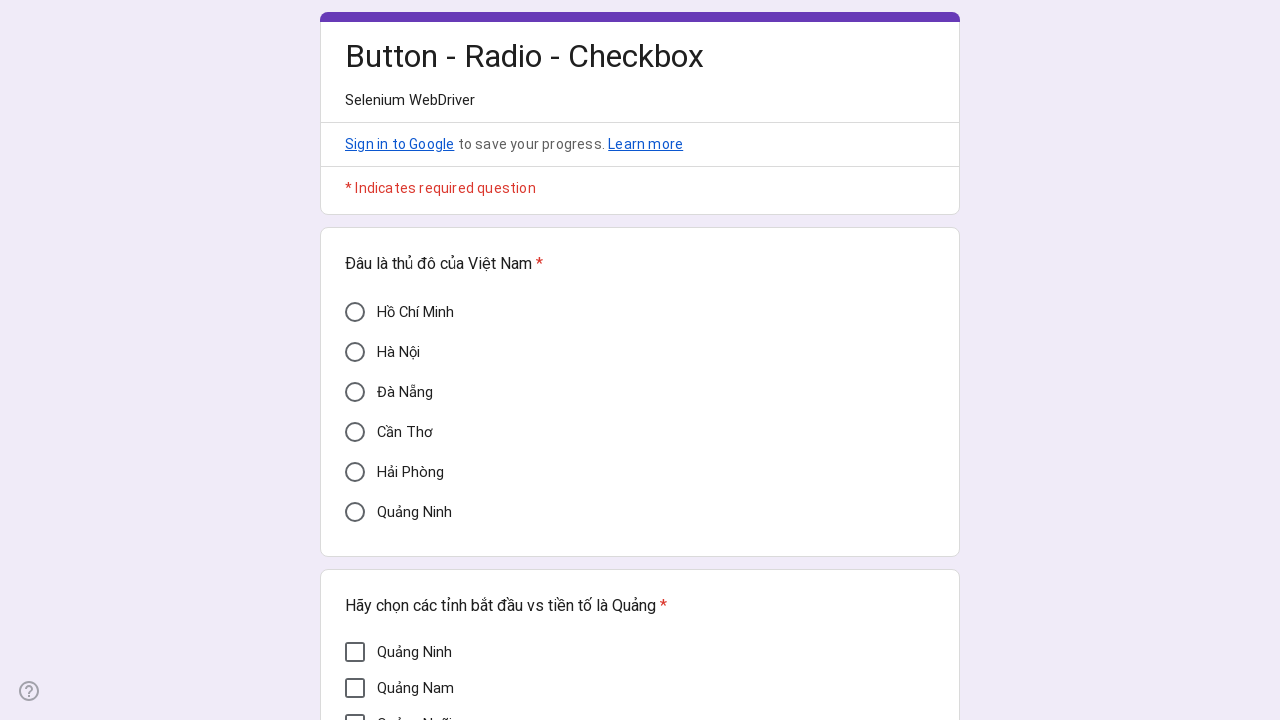

Clicked Cần Thơ radio button to select it at (355, 432) on xpath=//span[text()='Cần Thơ']/parent::div/parent::div/preceding-sibling::div/di
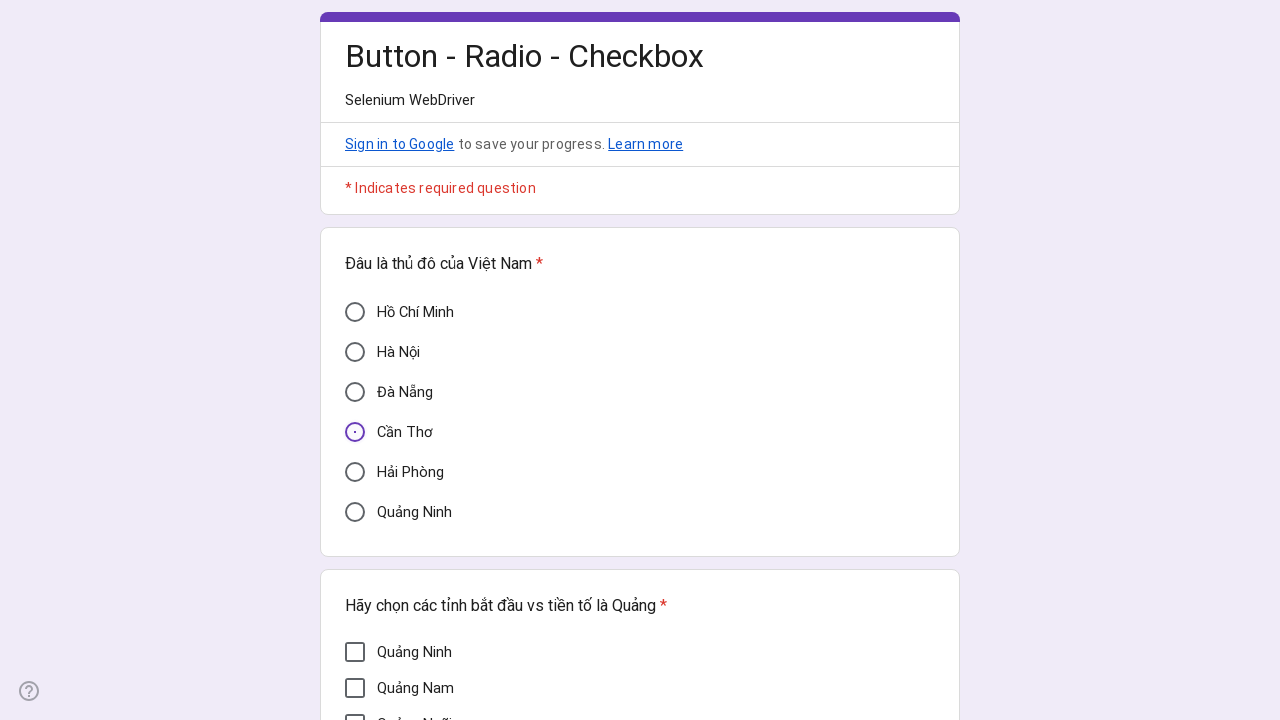

Verified radio button selected state is checked (aria-checked='true')
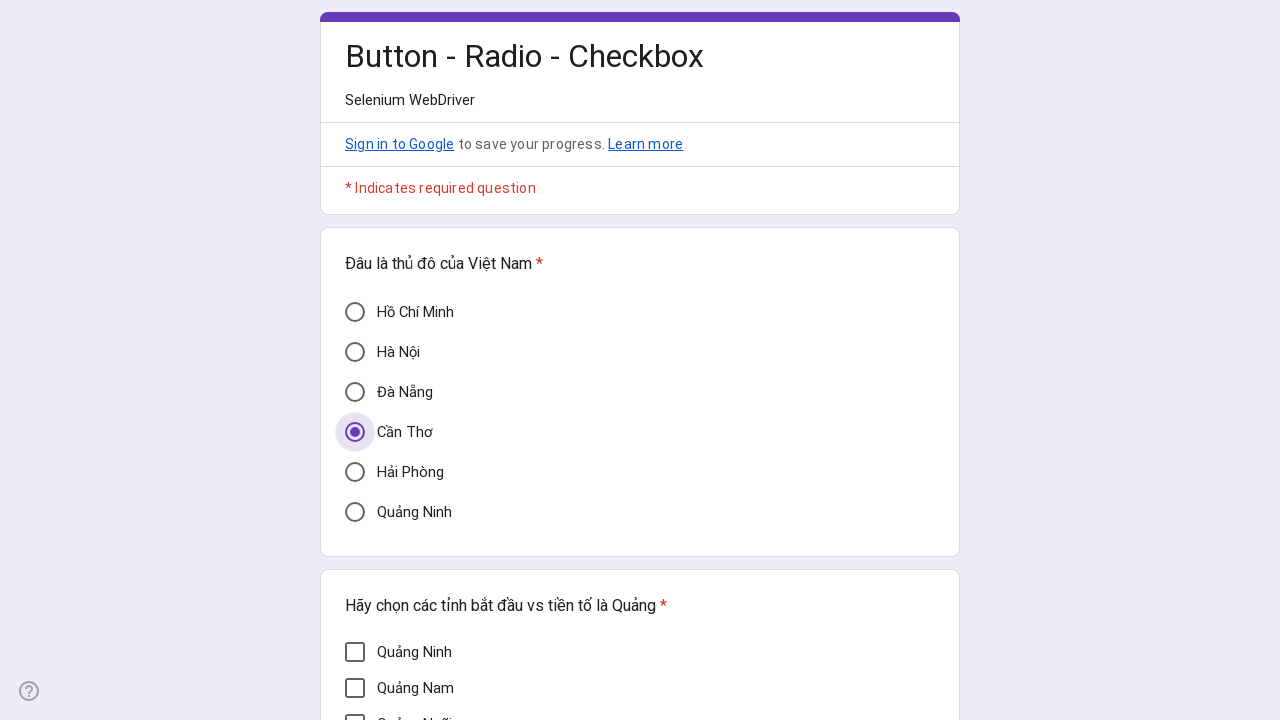

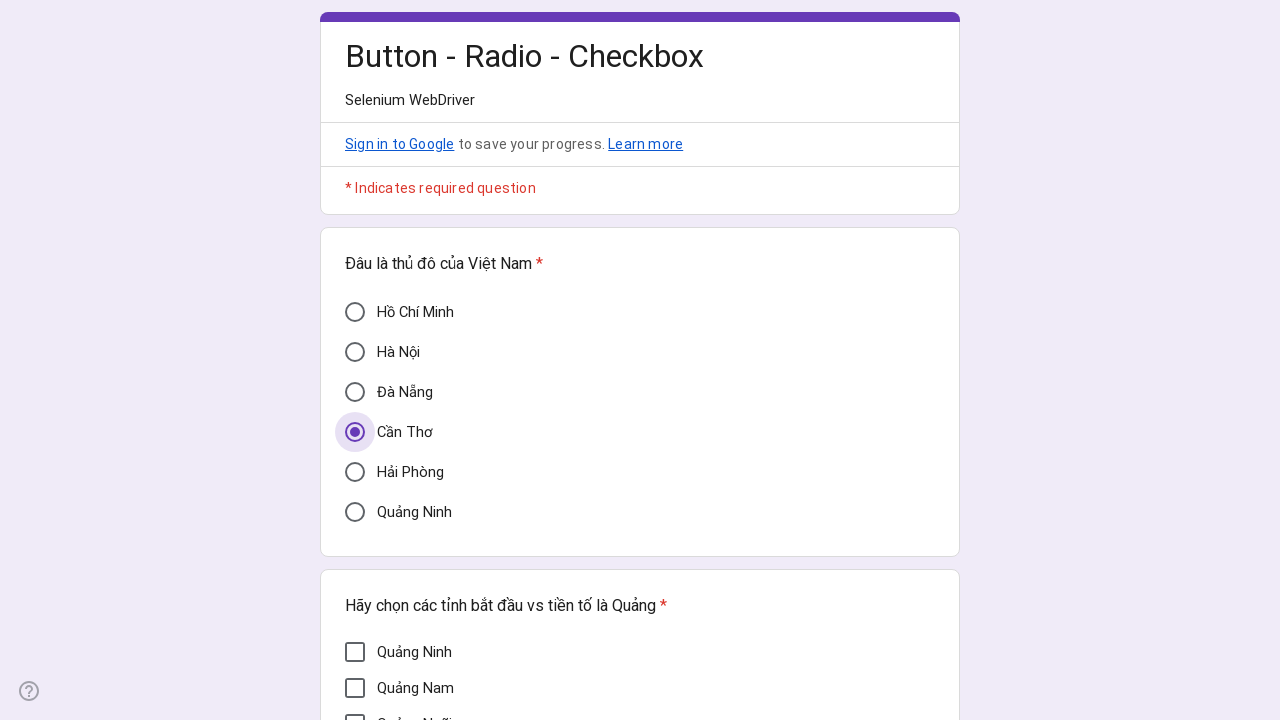